Tests window and iframe handling by navigating to W3Schools JavaScript prompt page, clicking the "Try it Yourself" link to open a new window, switching to that window, then switching to an iframe and clicking the "Try it" button.

Starting URL: https://www.w3schools.com/jsref/met_win_prompt.asp

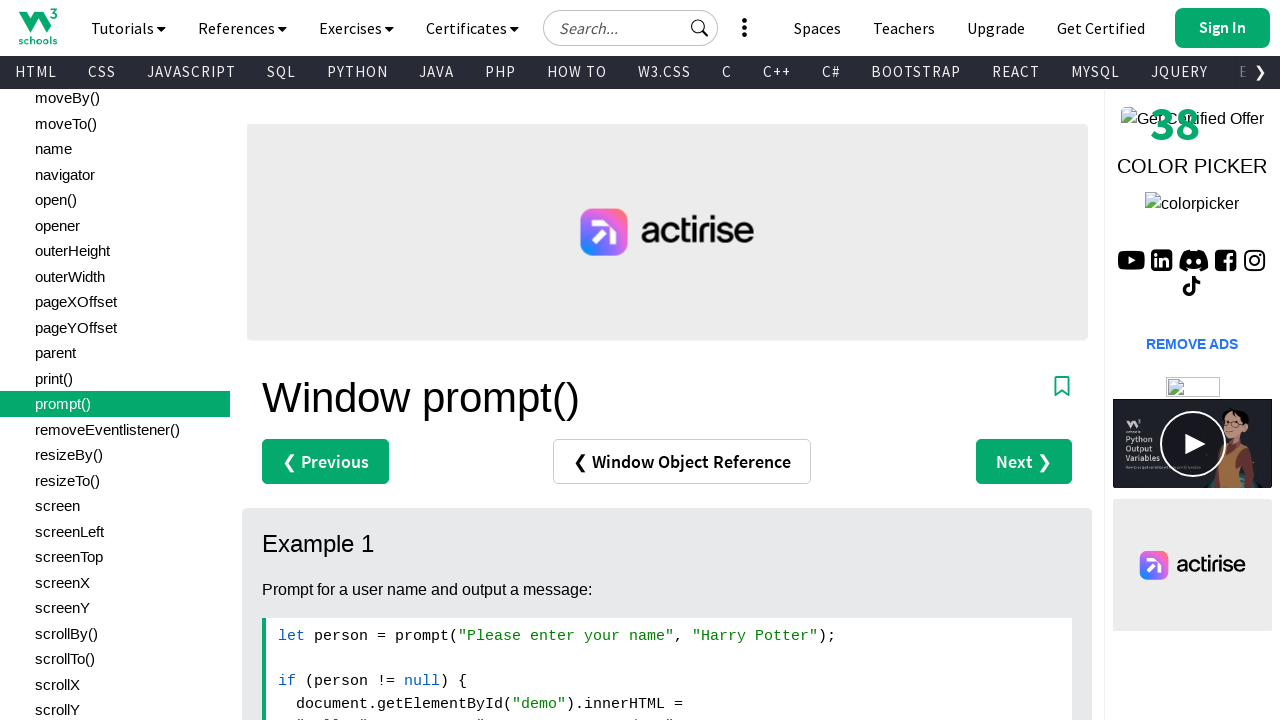

Clicked 'Try it Yourself »' link to open new window at (334, 361) on text=Try it Yourself »
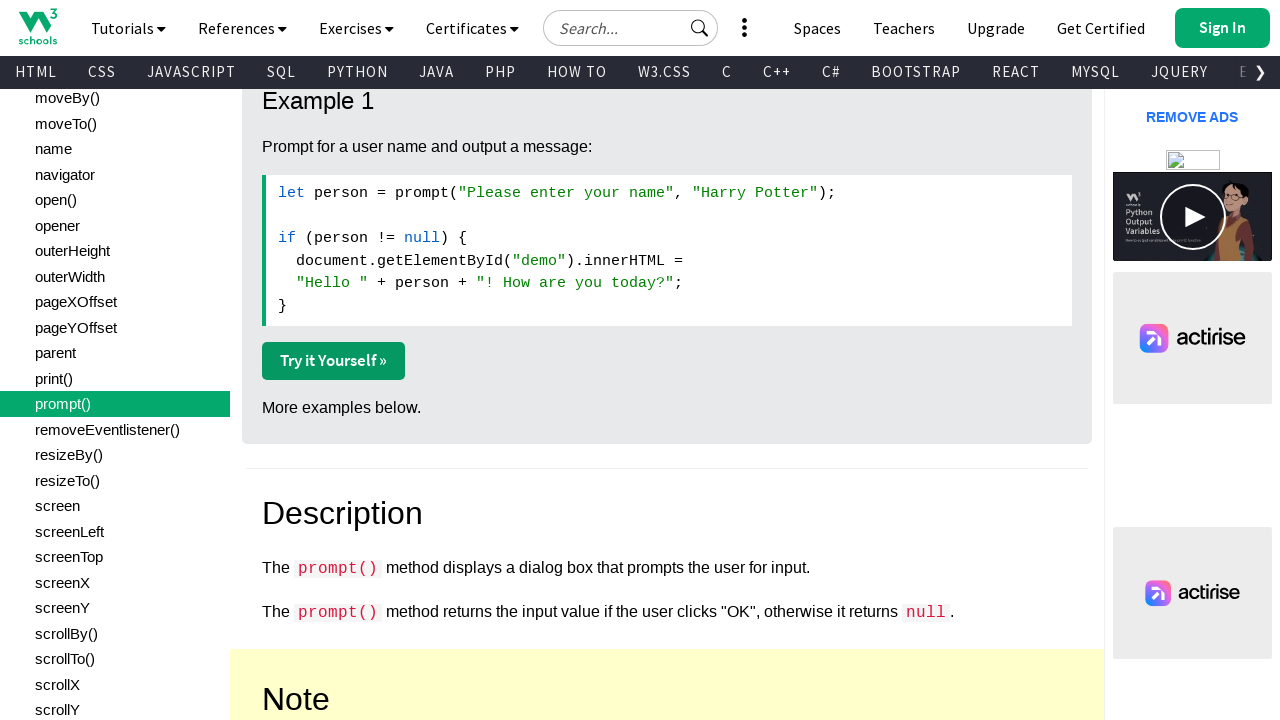

Captured new child window/tab
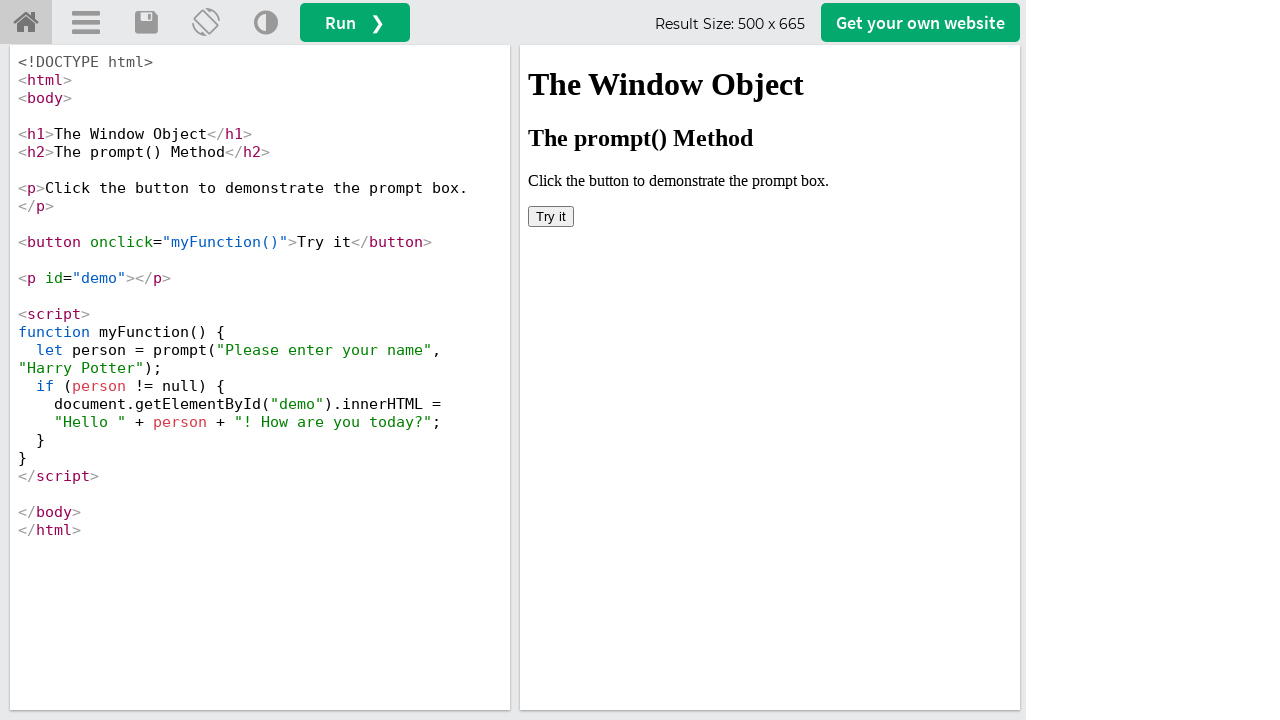

Child window finished loading
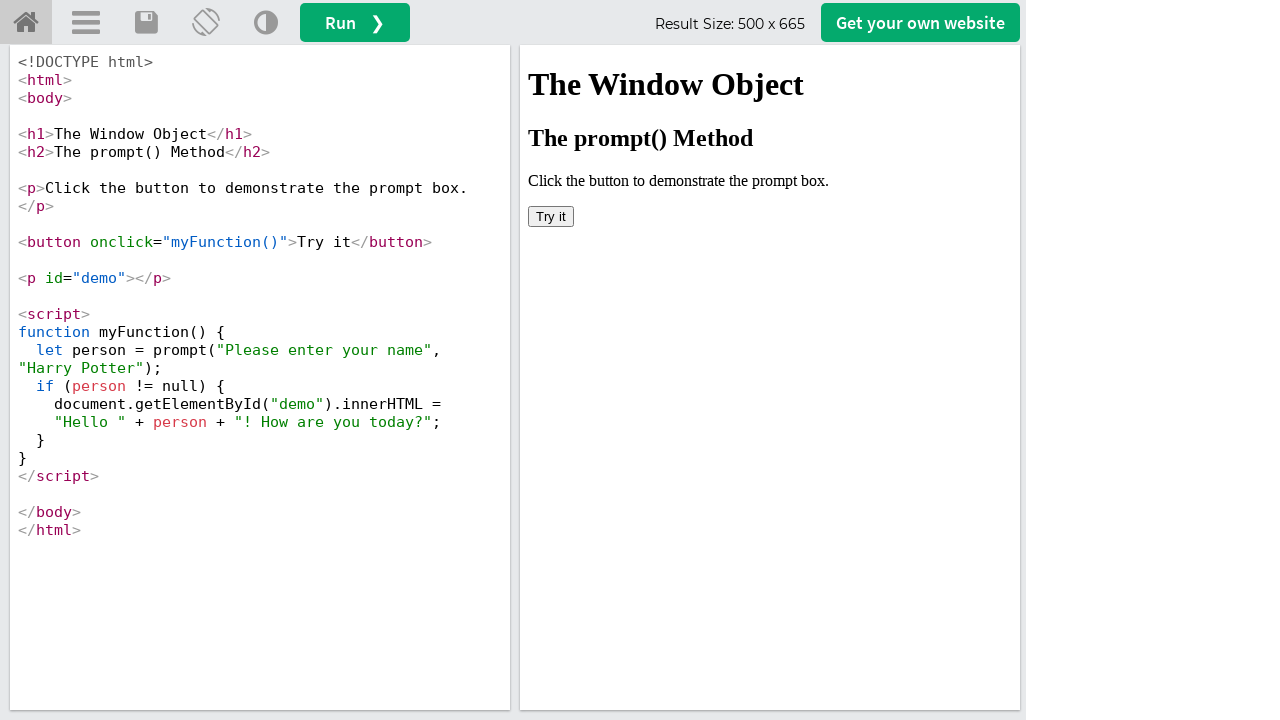

Located iframe with id 'iframeResult'
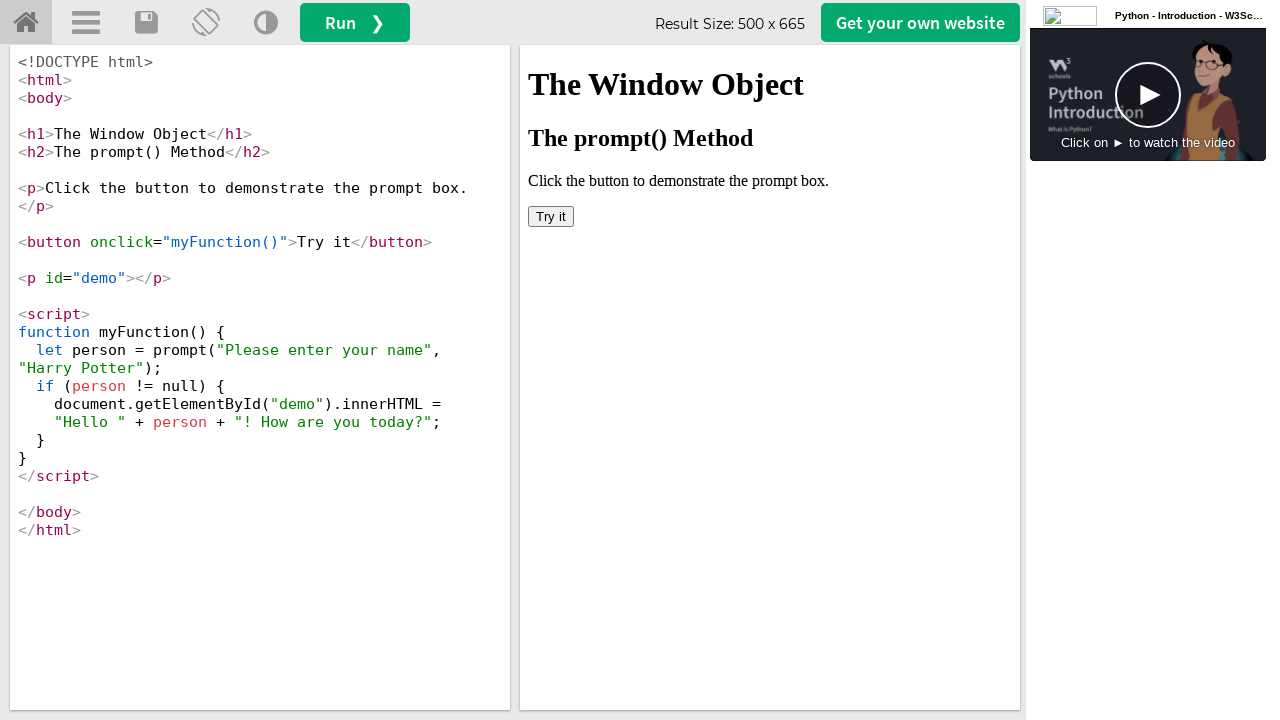

Clicked 'Try it' button inside the iframe at (551, 216) on #iframeResult >> internal:control=enter-frame >> xpath=//button[contains(text(),
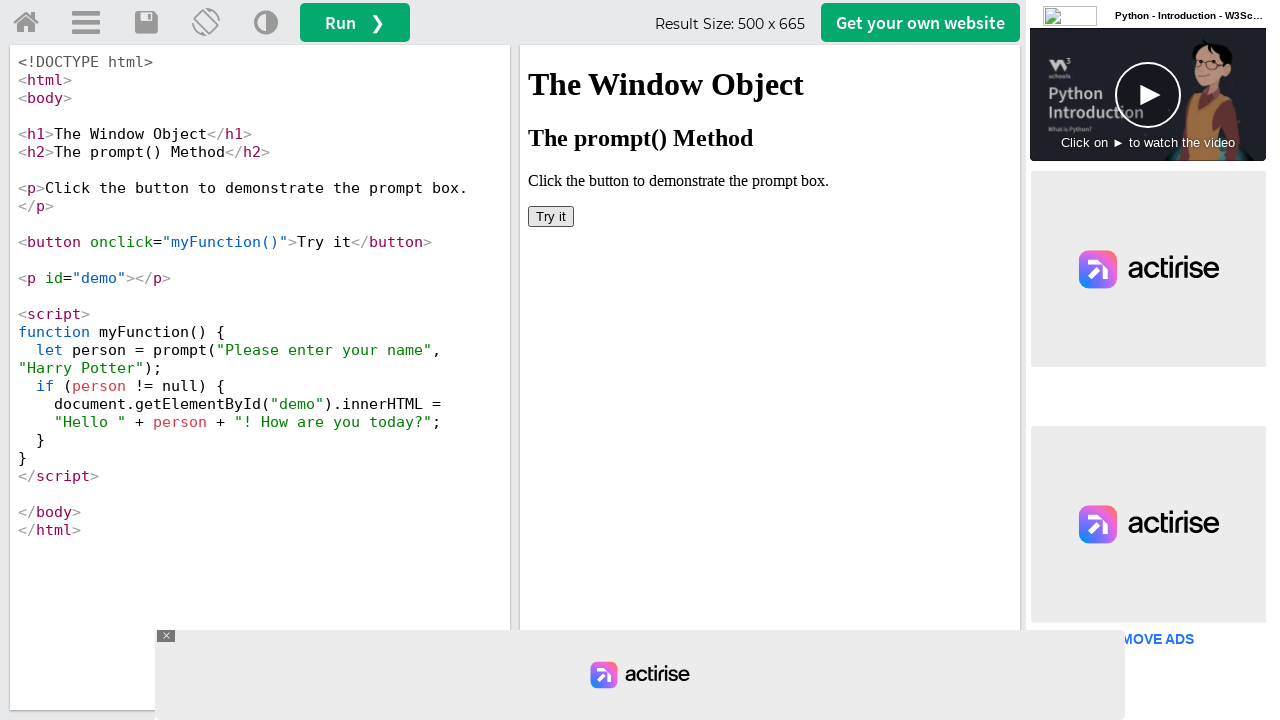

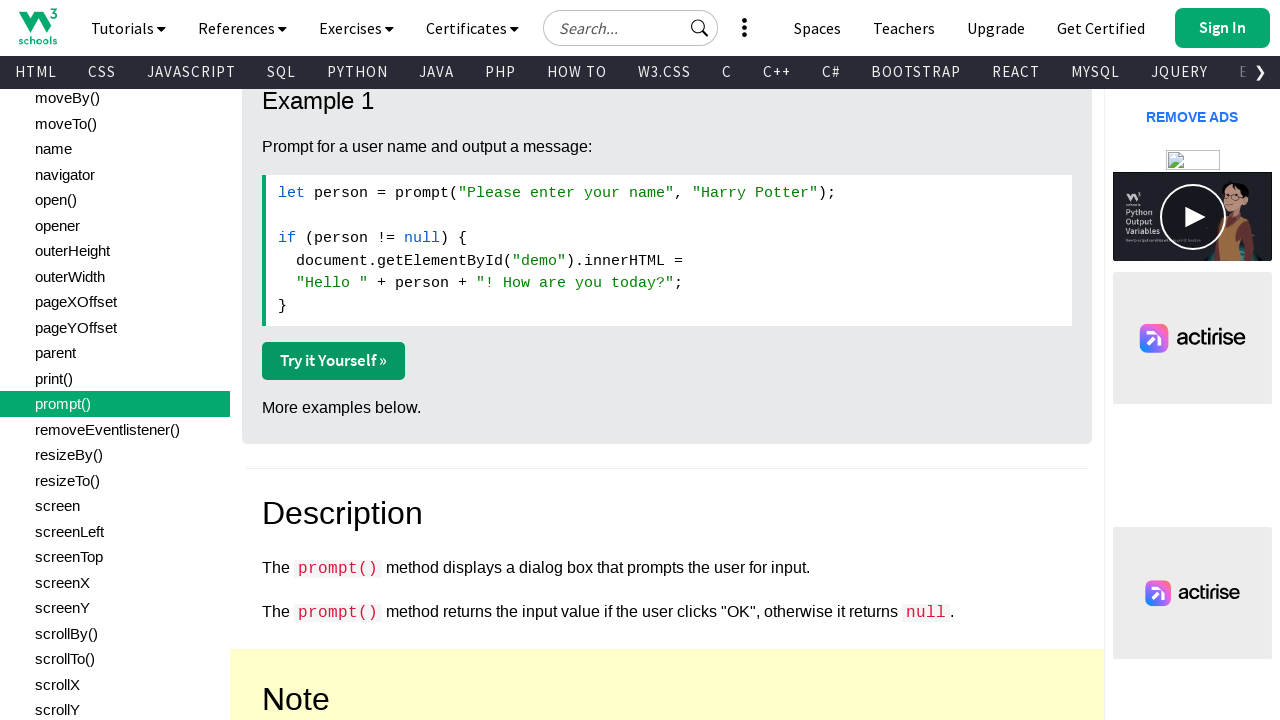